Tests checkbox functionality by clicking on a checkbox and submitting the form, then verifying the confirmation message

Starting URL: https://www.selenium.dev/selenium/web/web-form.html

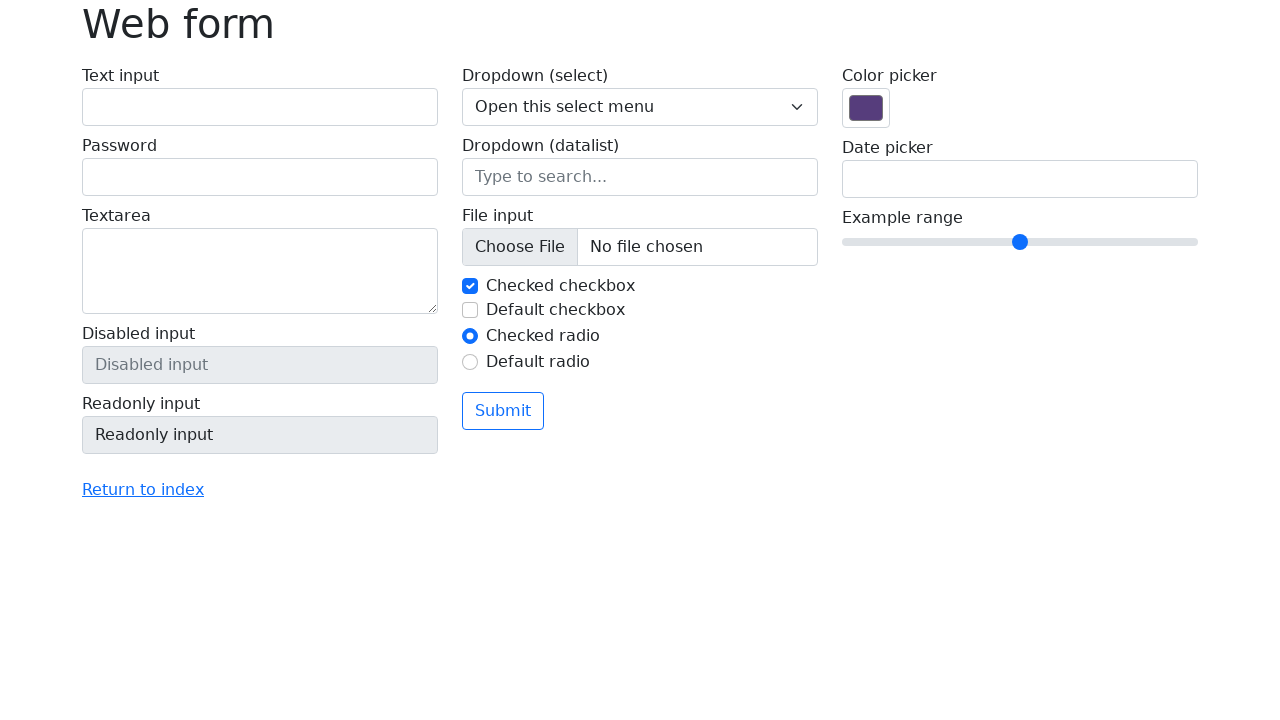

Clicked the checkbox at (470, 310) on #my-check-2
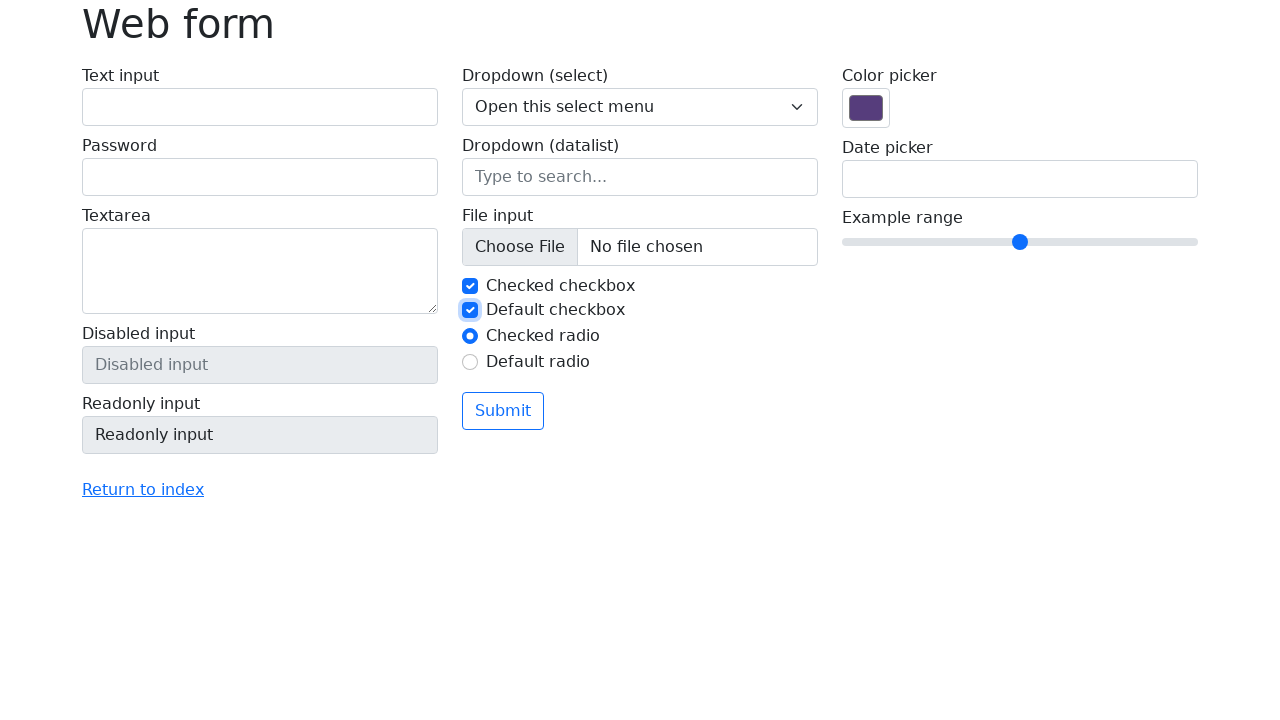

Clicked the submit button at (503, 411) on button.btn.btn-outline-primary.mt-3
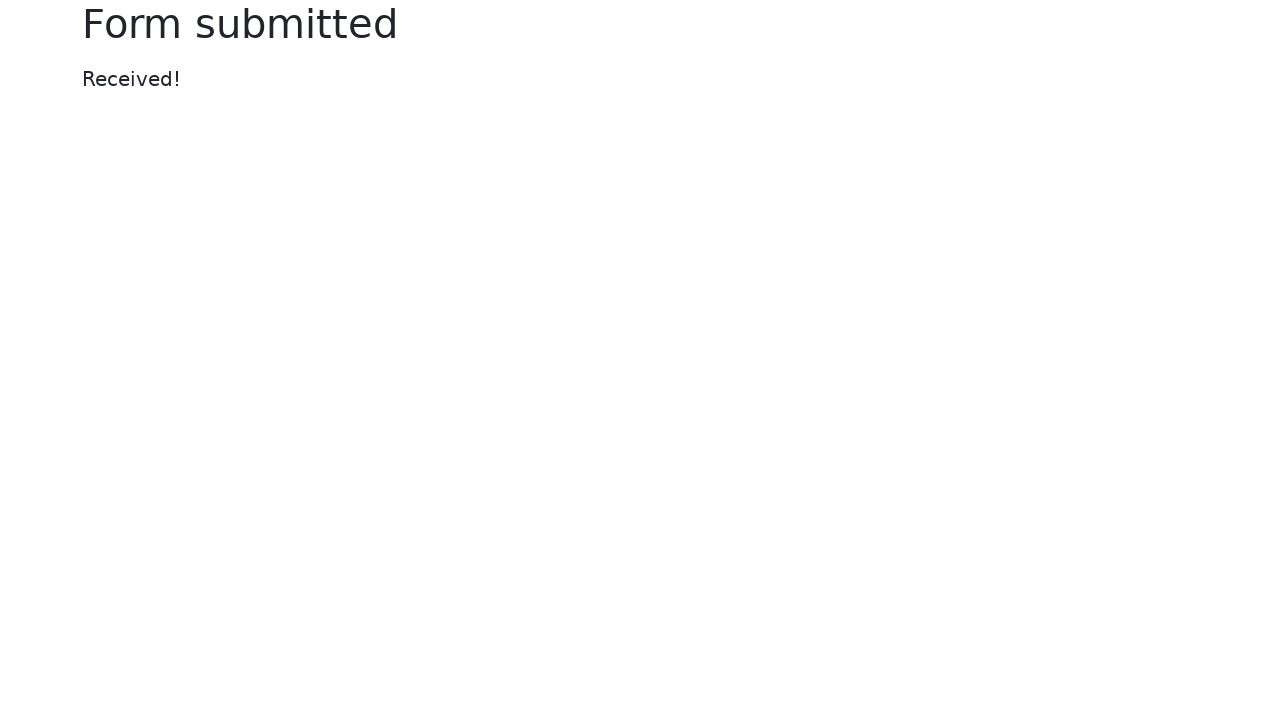

Confirmation message appeared
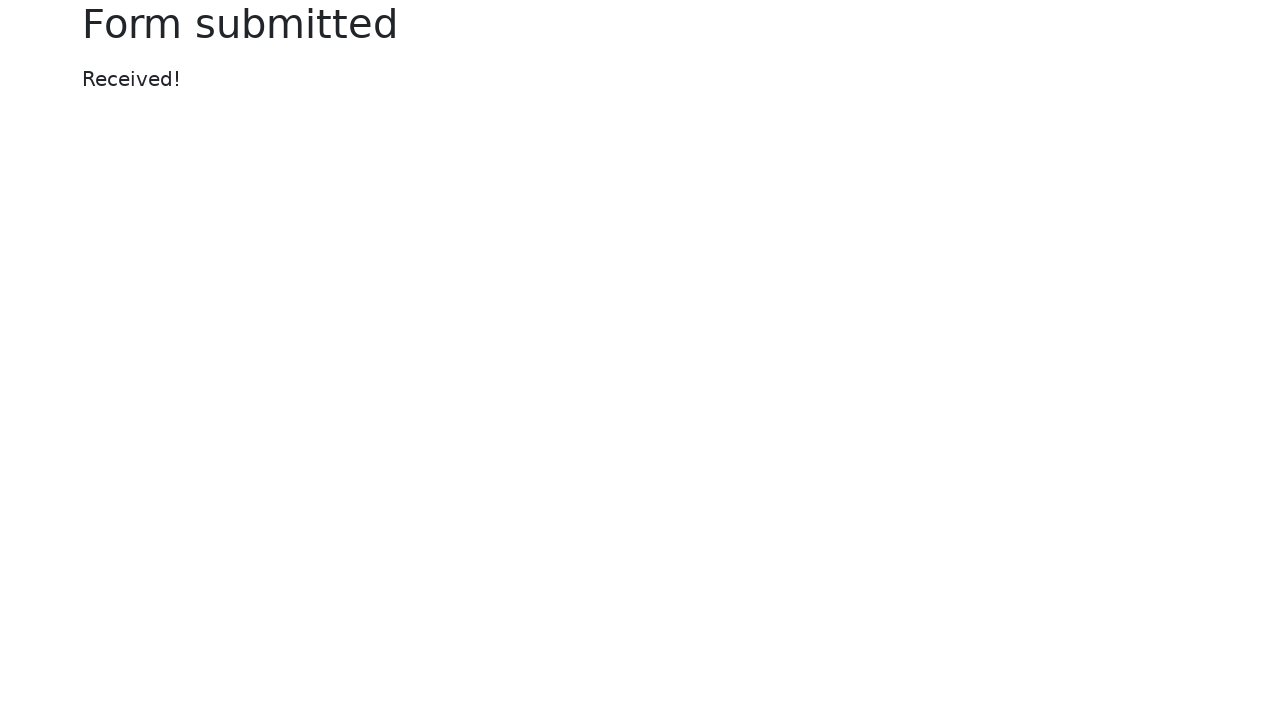

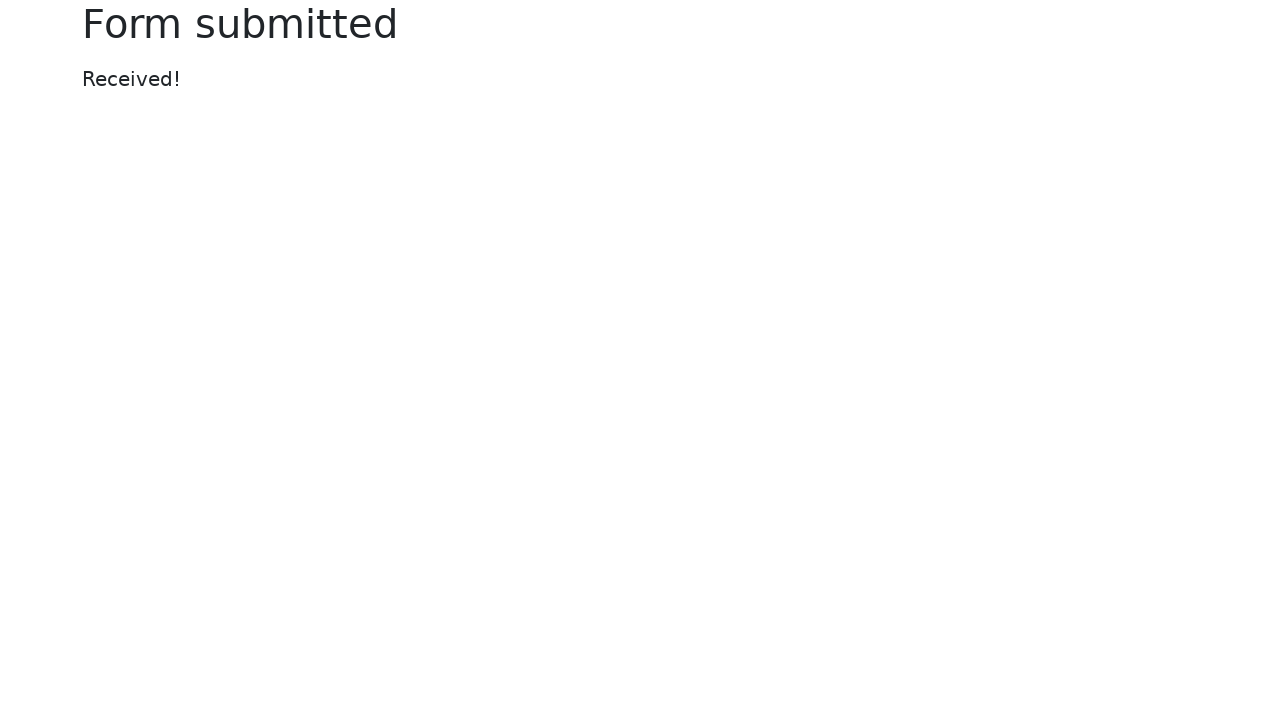